Tests browser window/tab switching functionality by clicking a button to open a new tab, switching between window handles, and returning to the original window.

Starting URL: https://formy-project.herokuapp.com/switch-window

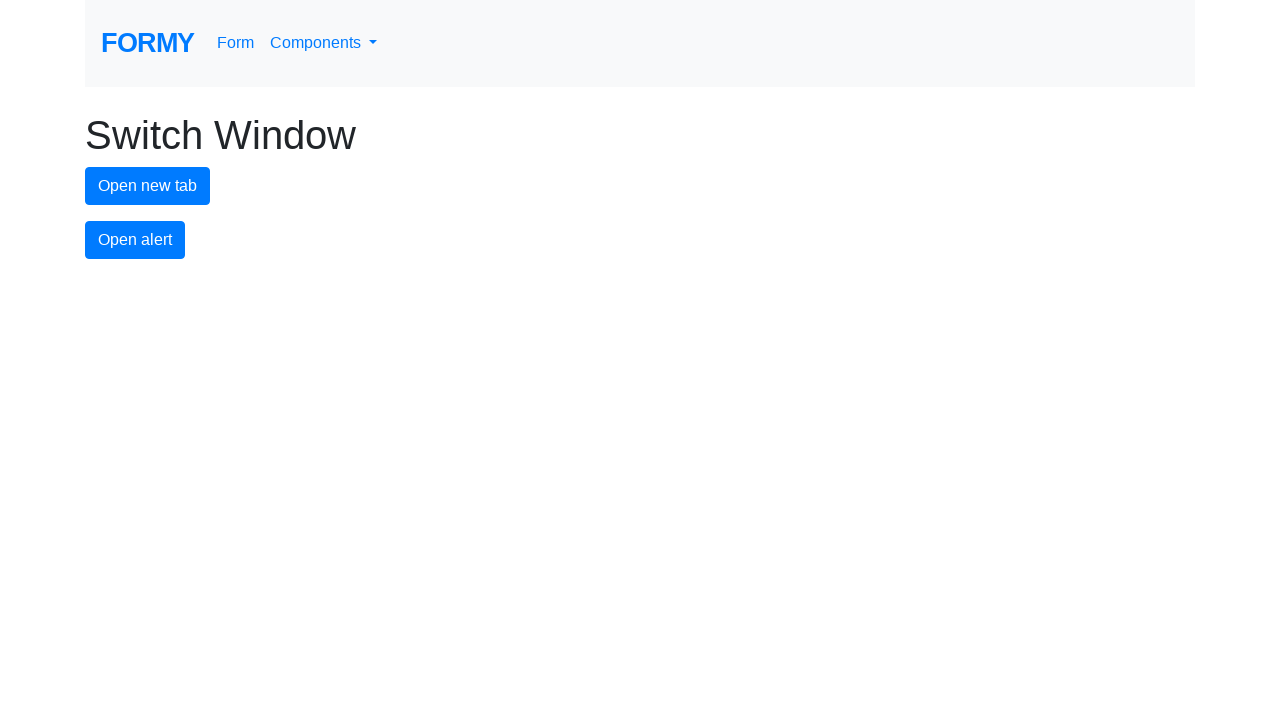

Clicked button to open a new tab at (148, 186) on #new-tab-button
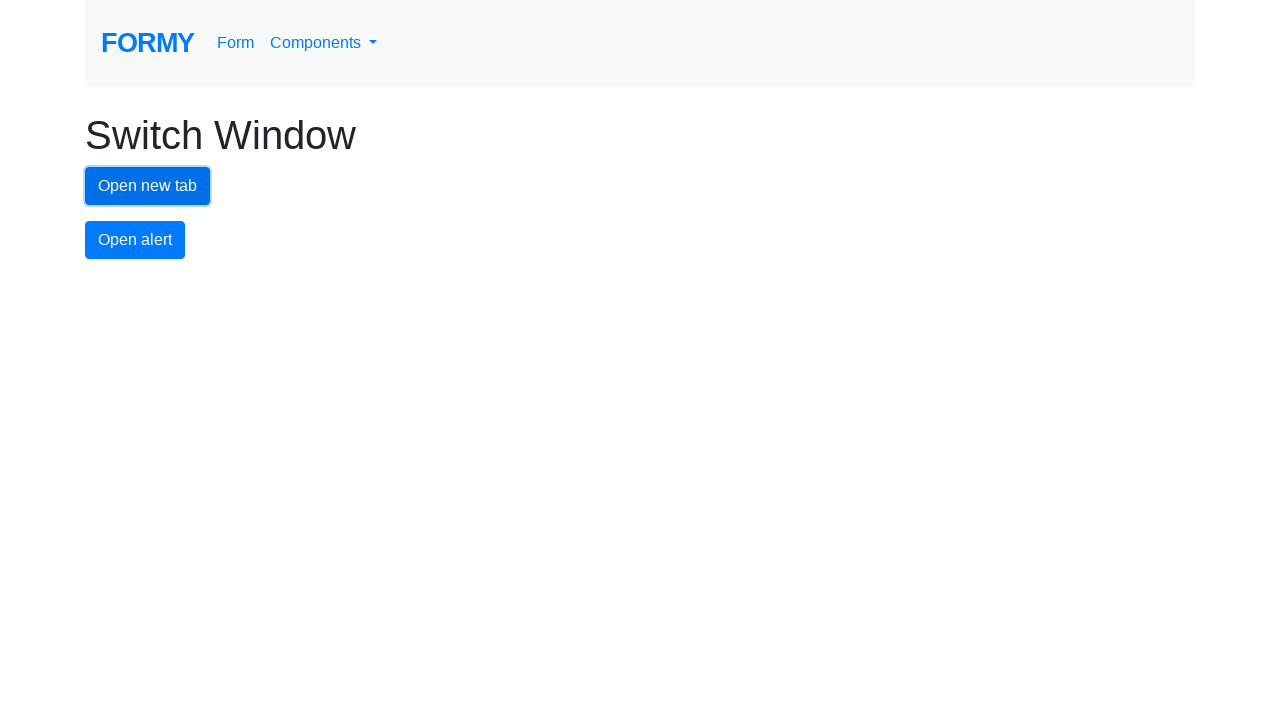

Waited for new page to open
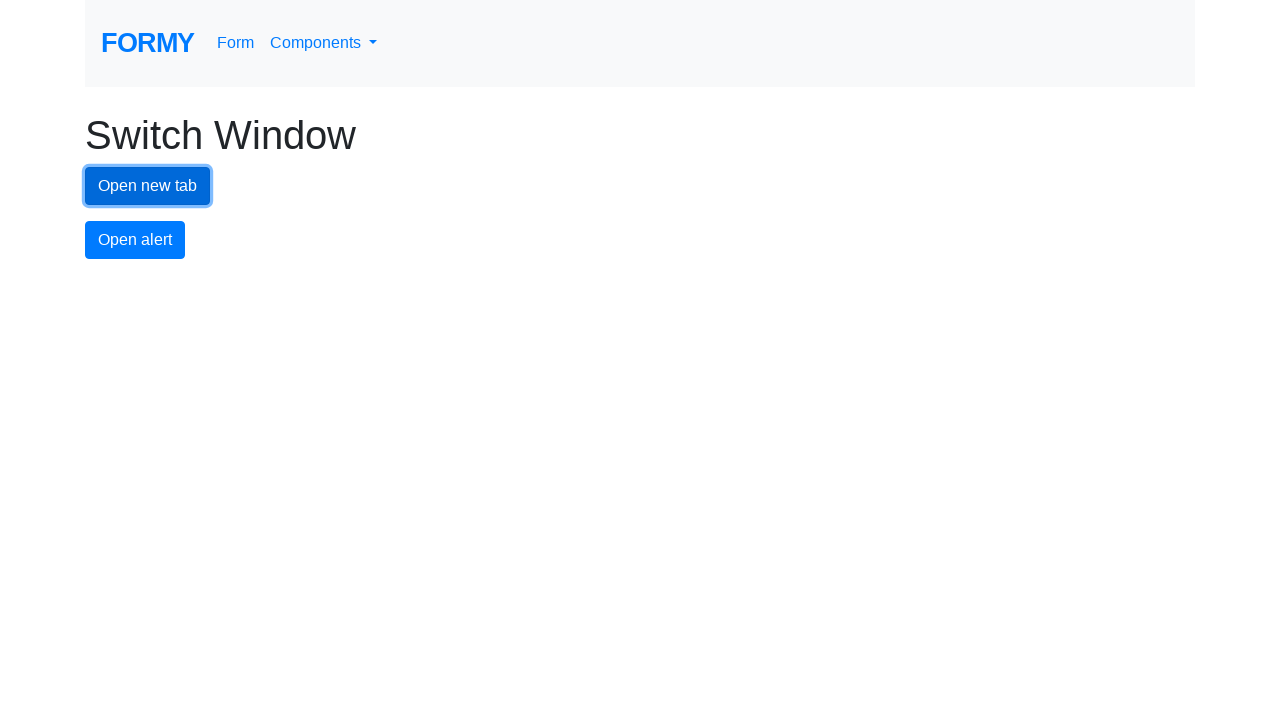

Retrieved all pages from context
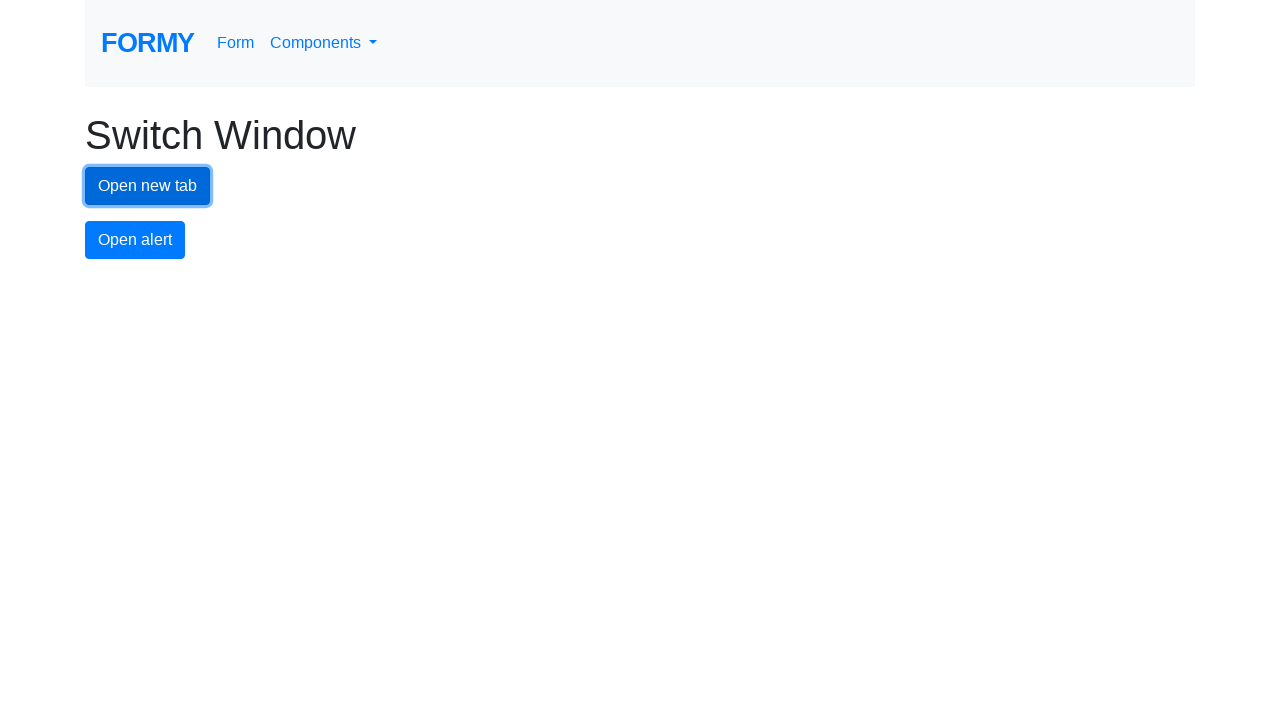

Stored reference to original page
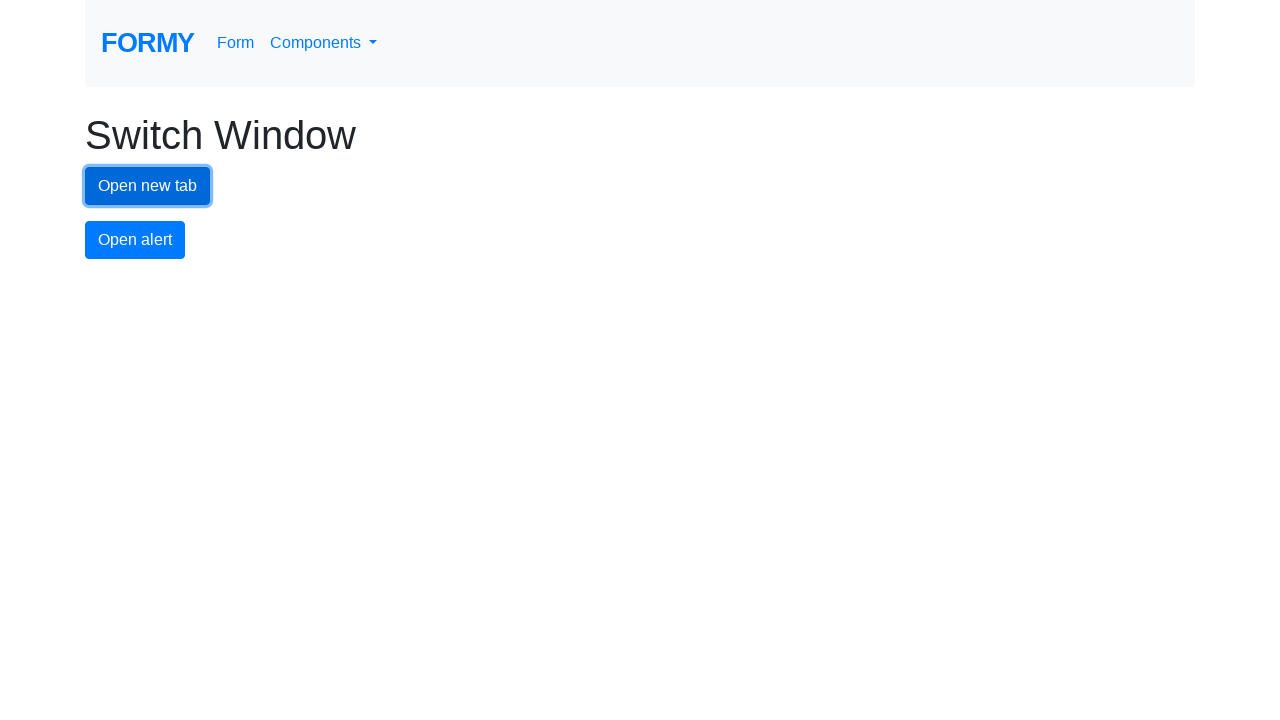

Switched to a different window/tab
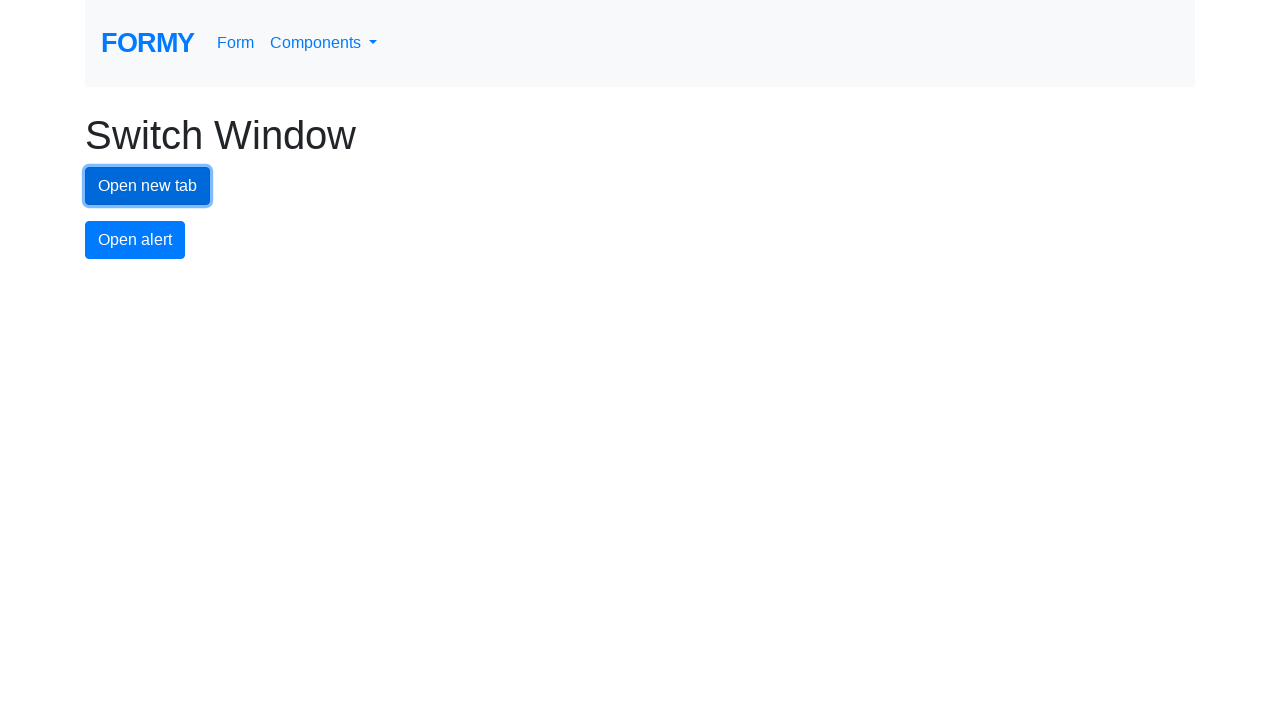

Waited for window/tab to be fully active
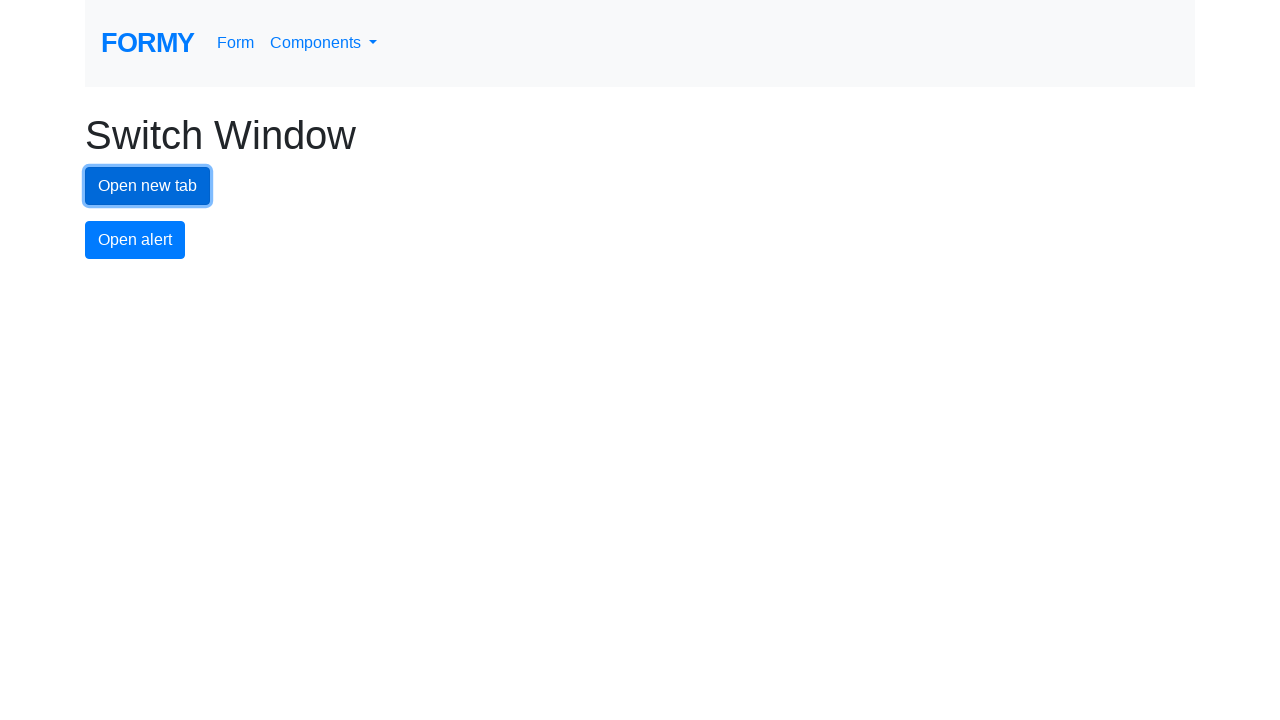

Switched back to original page
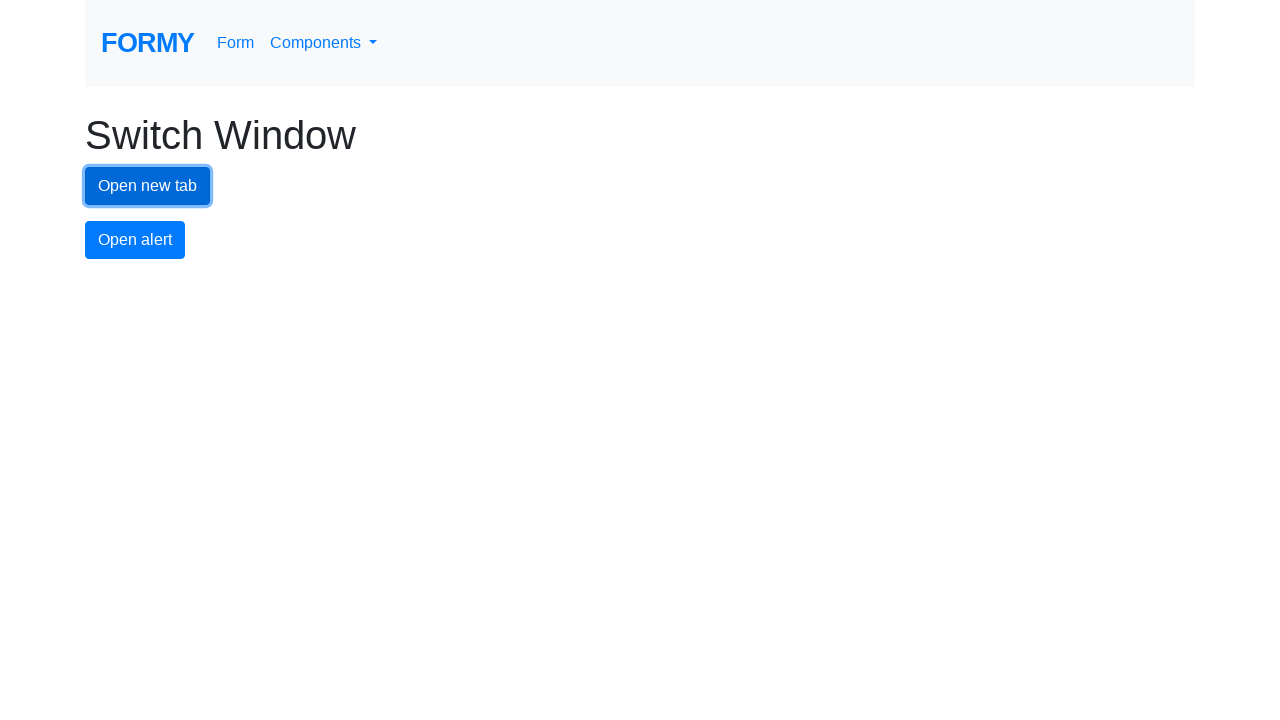

Waited for original page to be fully active
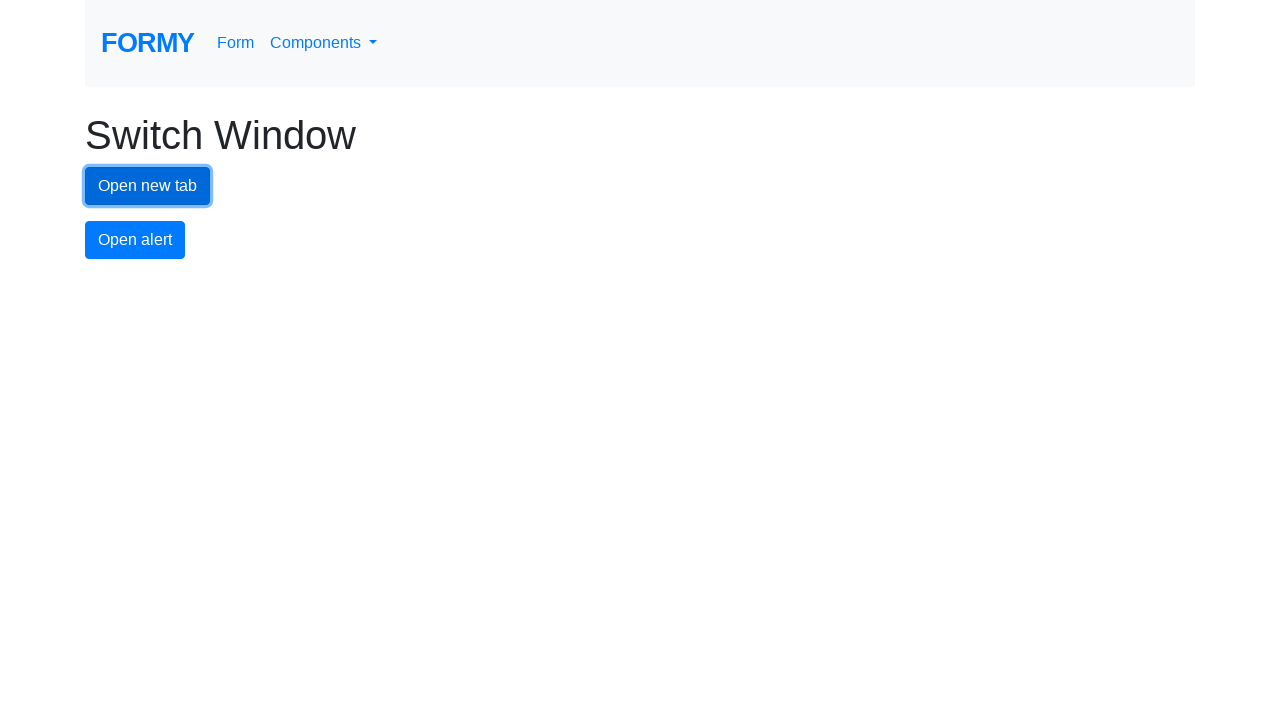

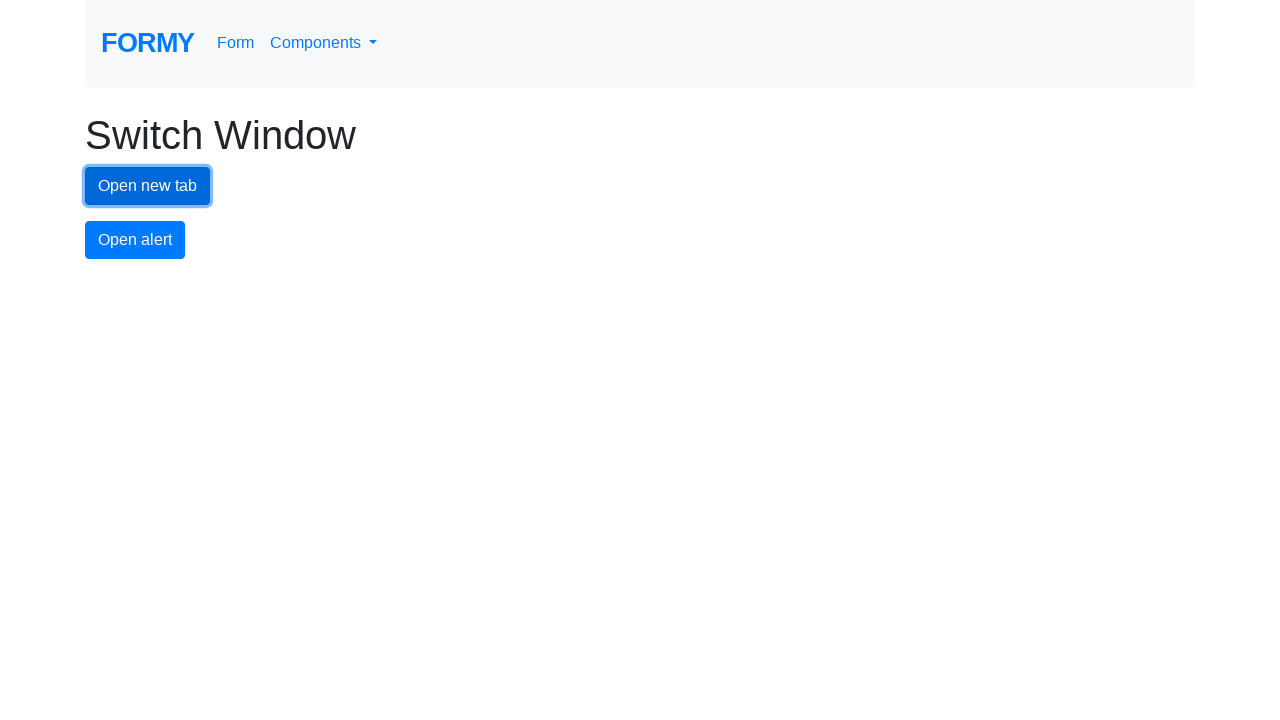